Navigates to Applitools demo login page and clicks the login button to proceed to the app page

Starting URL: https://demo.applitools.com/index_v2.html

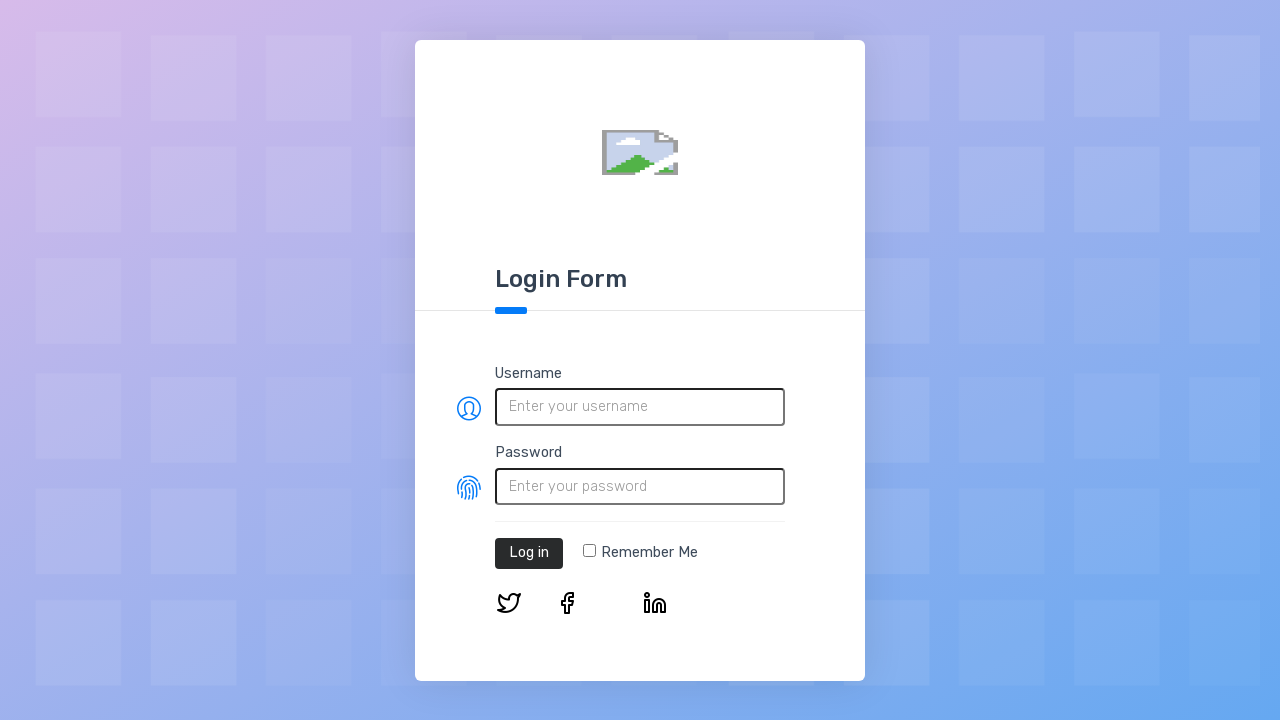

Login button element loaded on Applitools demo page
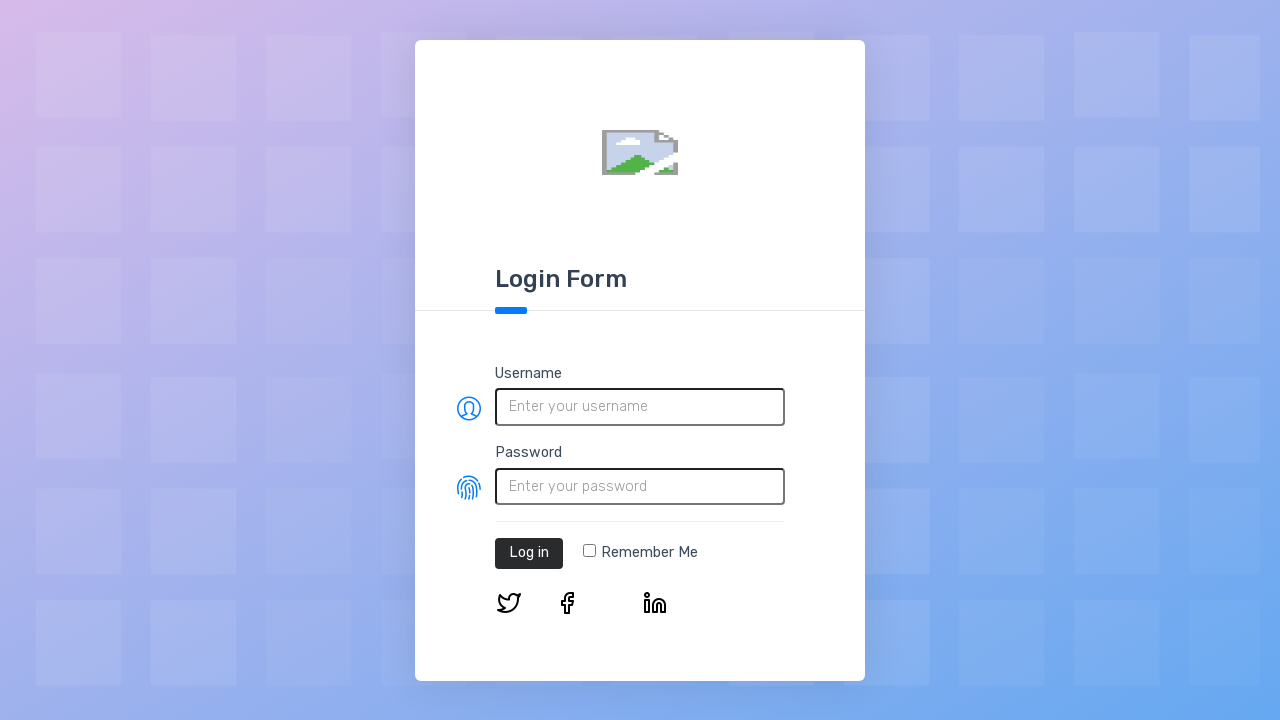

Clicked login button to proceed to app page at (529, 553) on #log-in
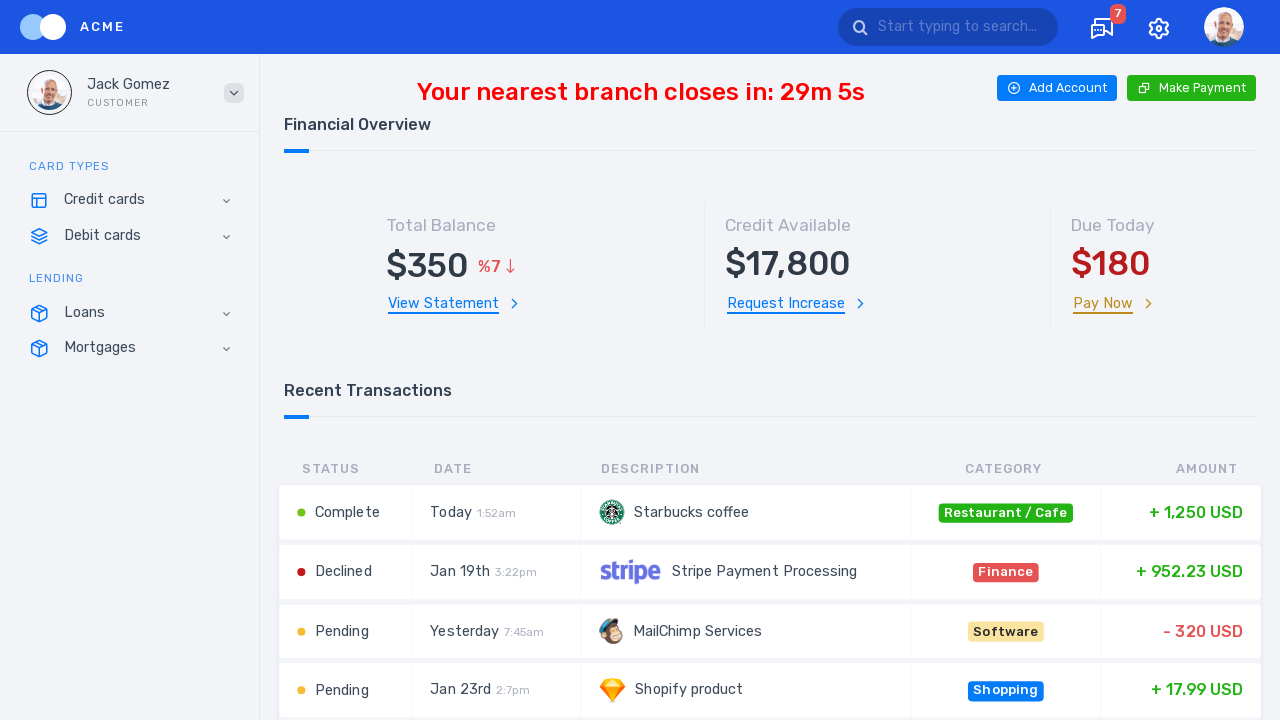

App page loaded after login, network idle state reached
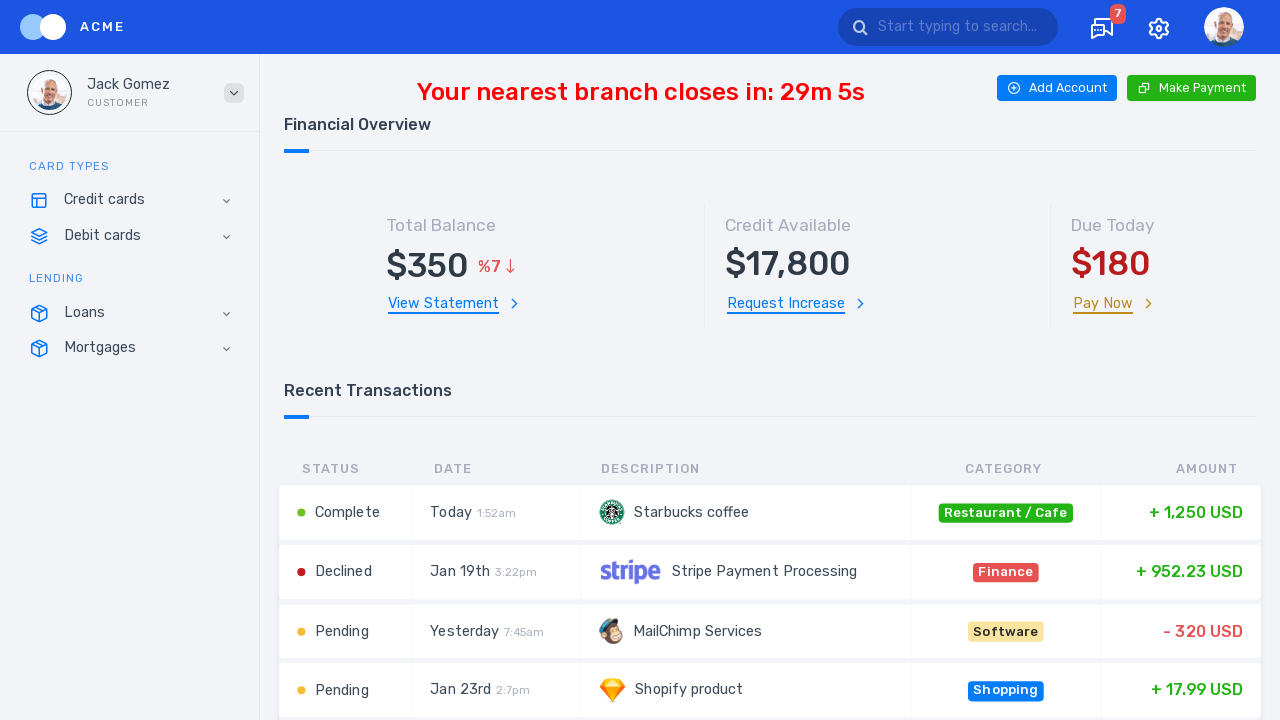

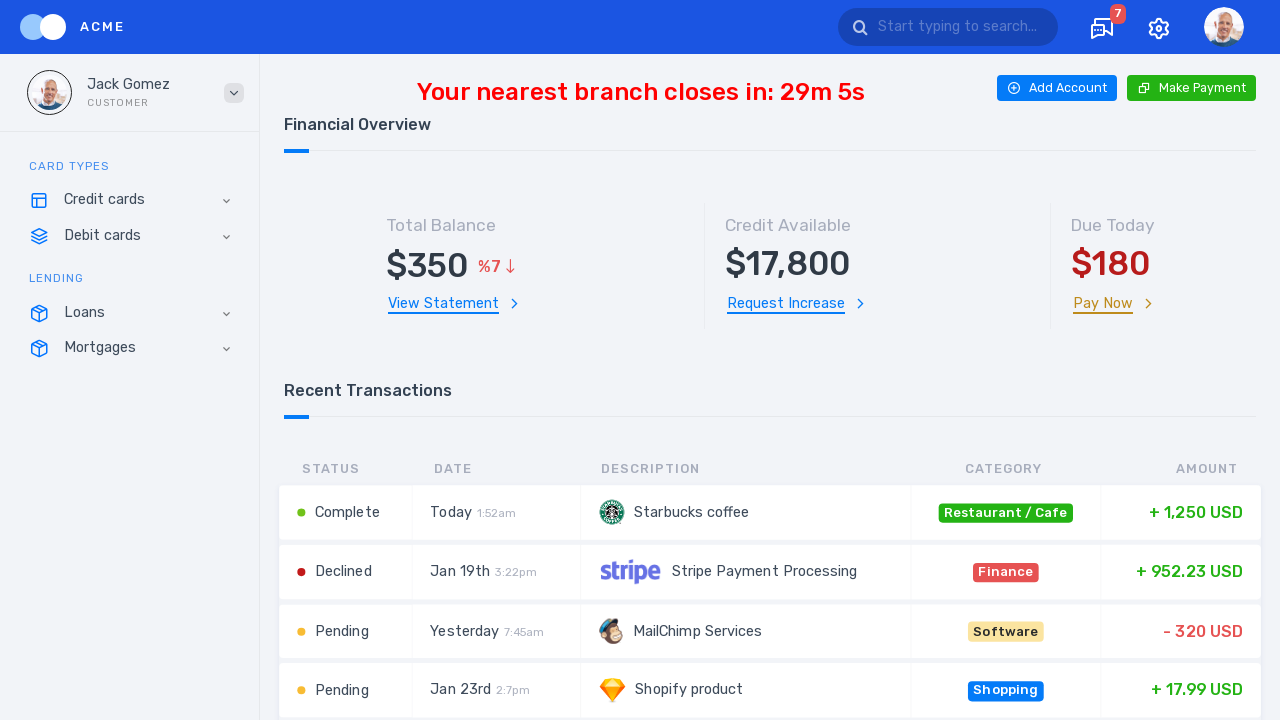